Tests date and time manipulation functionality by clicking on DateTime button, filling various date/time fields with current and calculated dates in different formats, and submitting the form

Starting URL: https://paulocoliveira.github.io/mypages/plugins/index.html

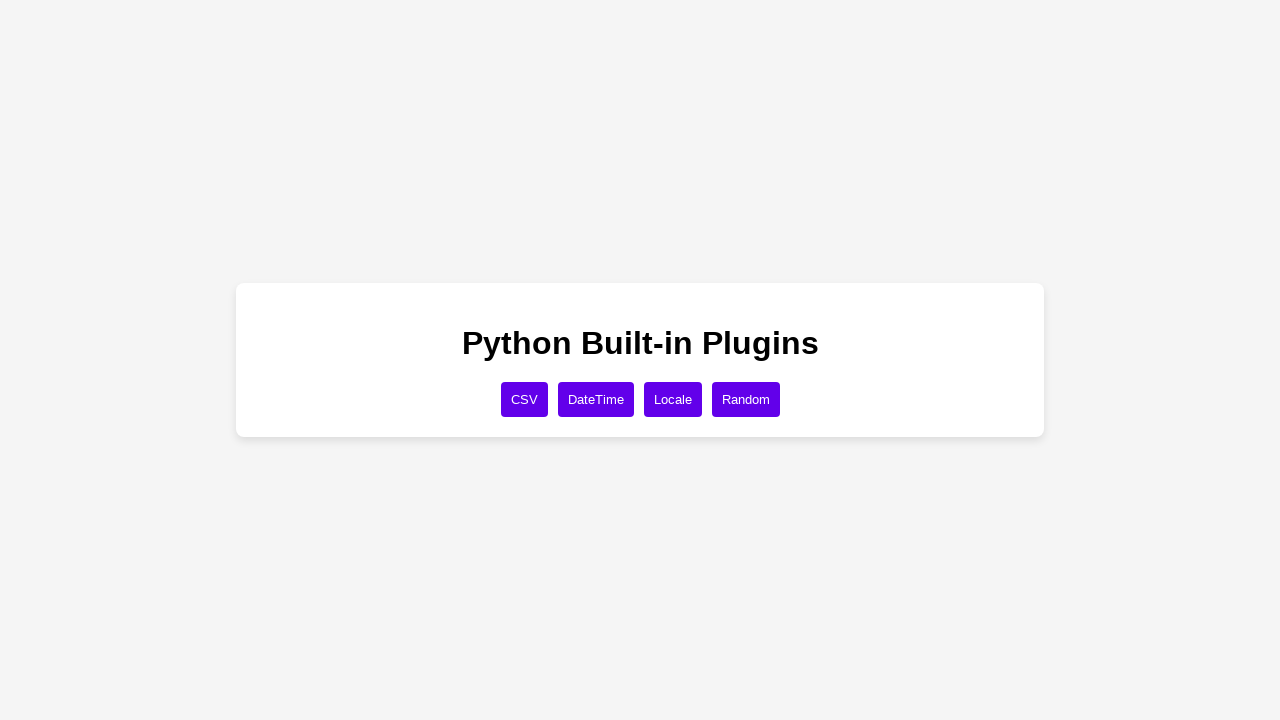

Clicked DateTime button at (596, 399) on xpath=//button[text()='DateTime']
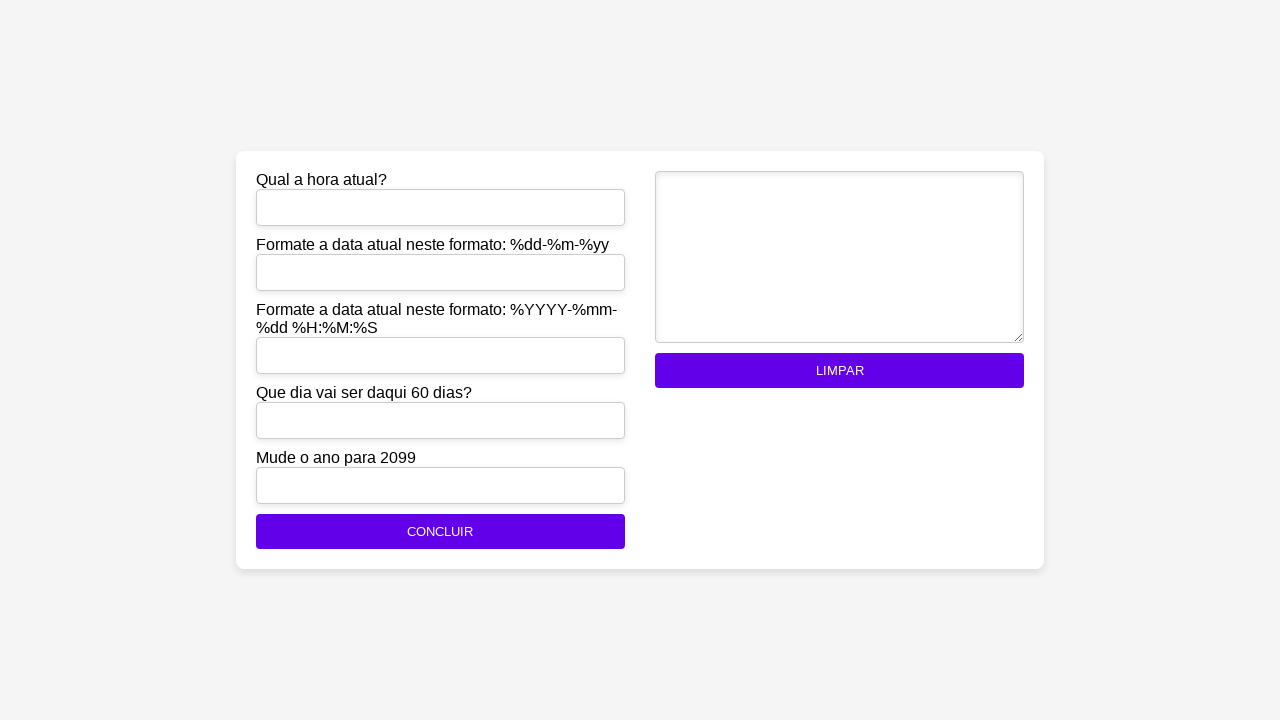

Retrieved current datetime
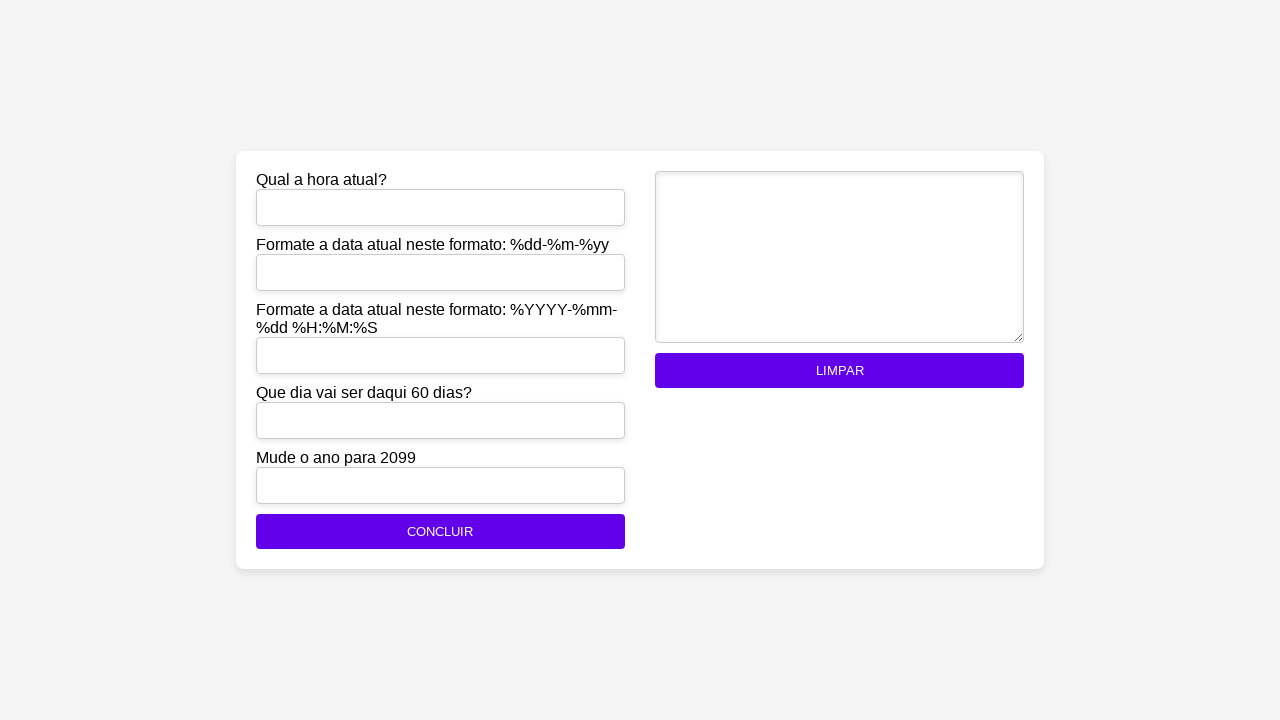

Filled current_time field with ISO format datetime on #current_time
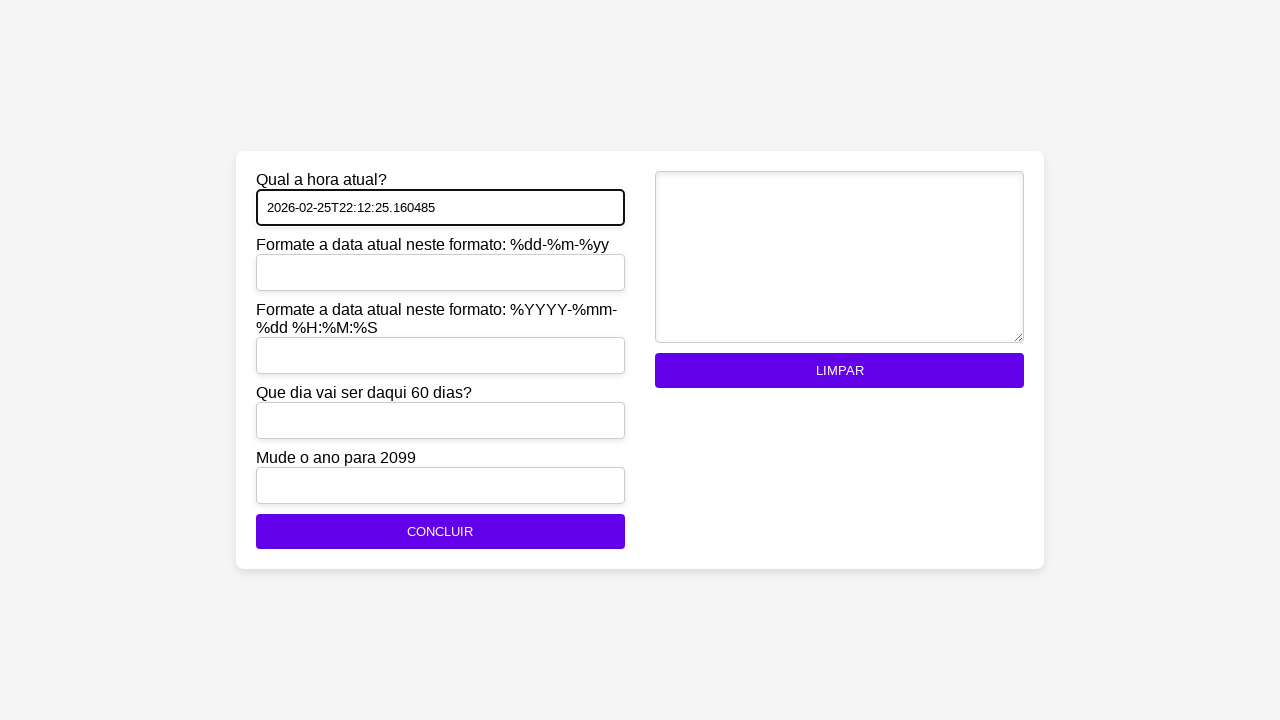

Filled formatted_date1 field with dd-MM-yy format on #formatted_date1
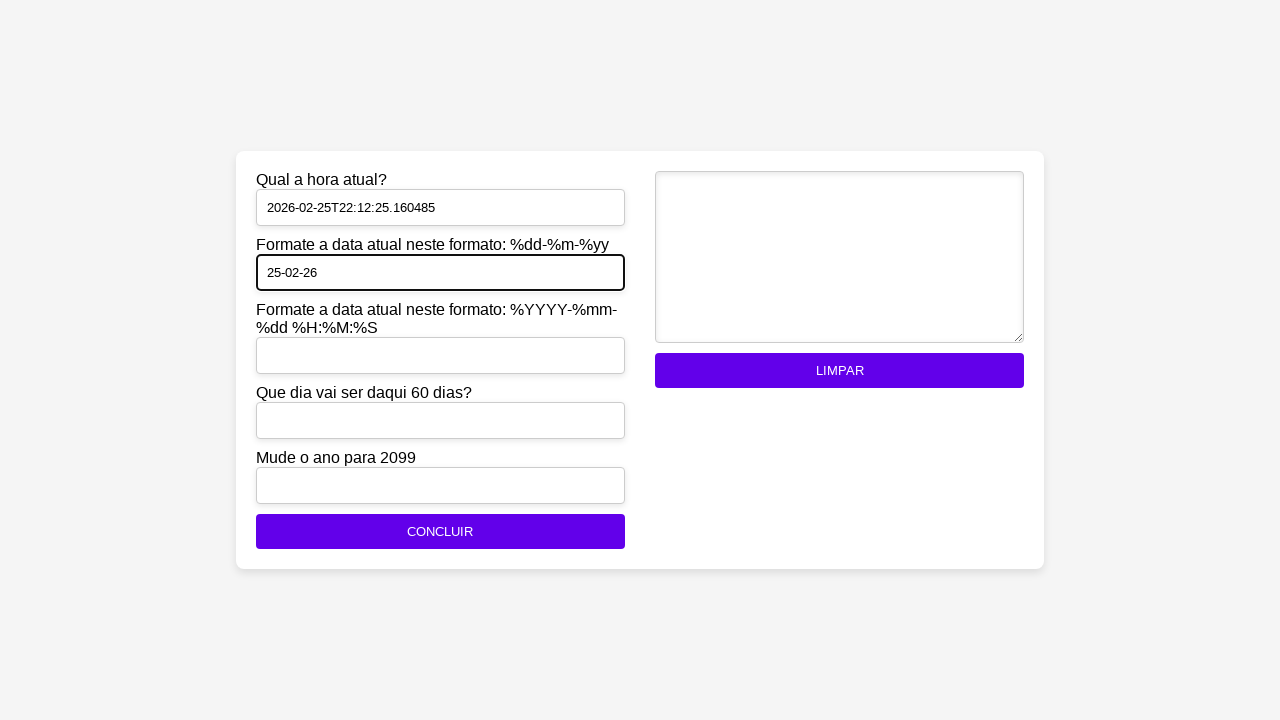

Filled formatted_date2 field with yyyy-MM-dd HH:mm:ss format on #formatted_date2
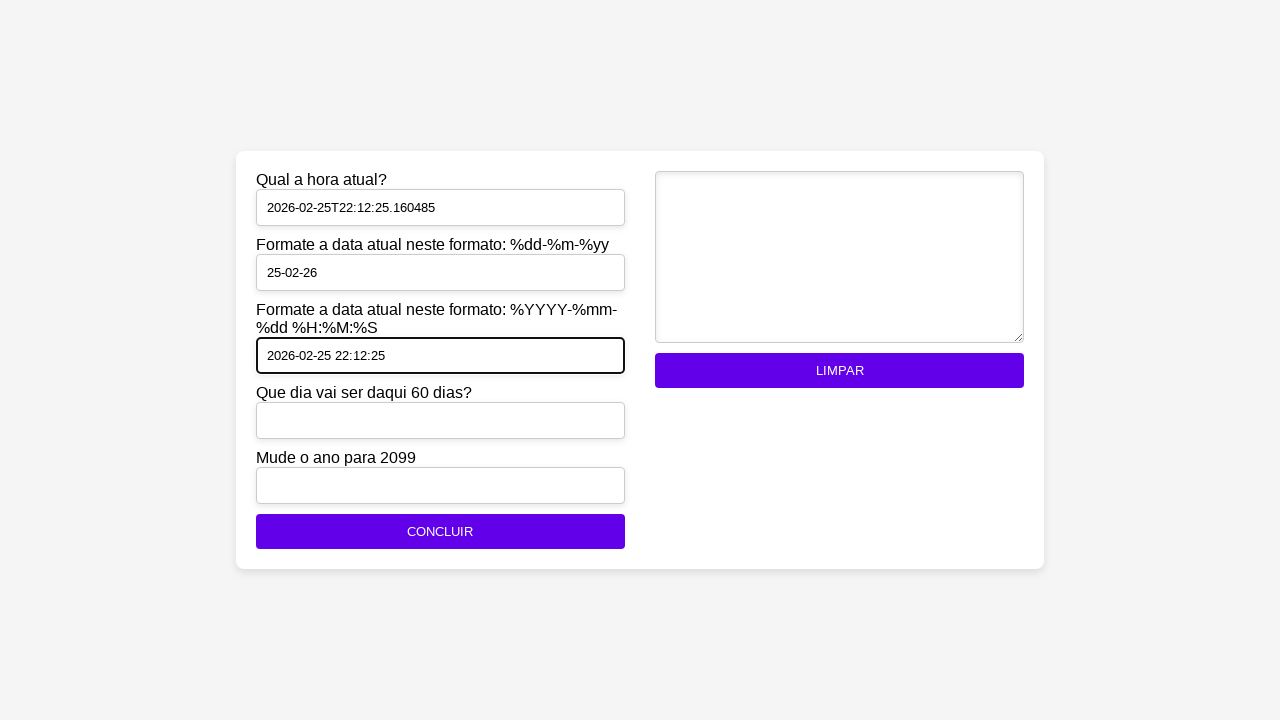

Filled date_in_60_days field with date 60 days in the future on #date_in_60_days
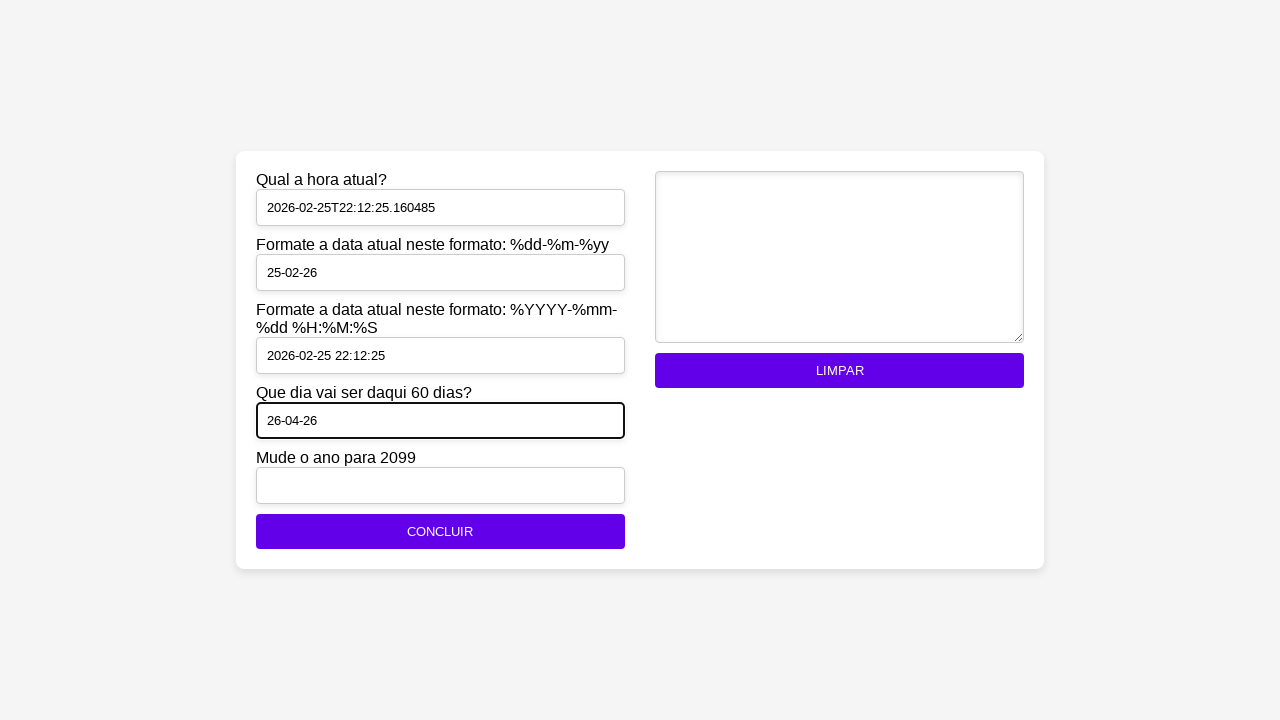

Filled year_2099 field with date in year 2099 on #year_2099
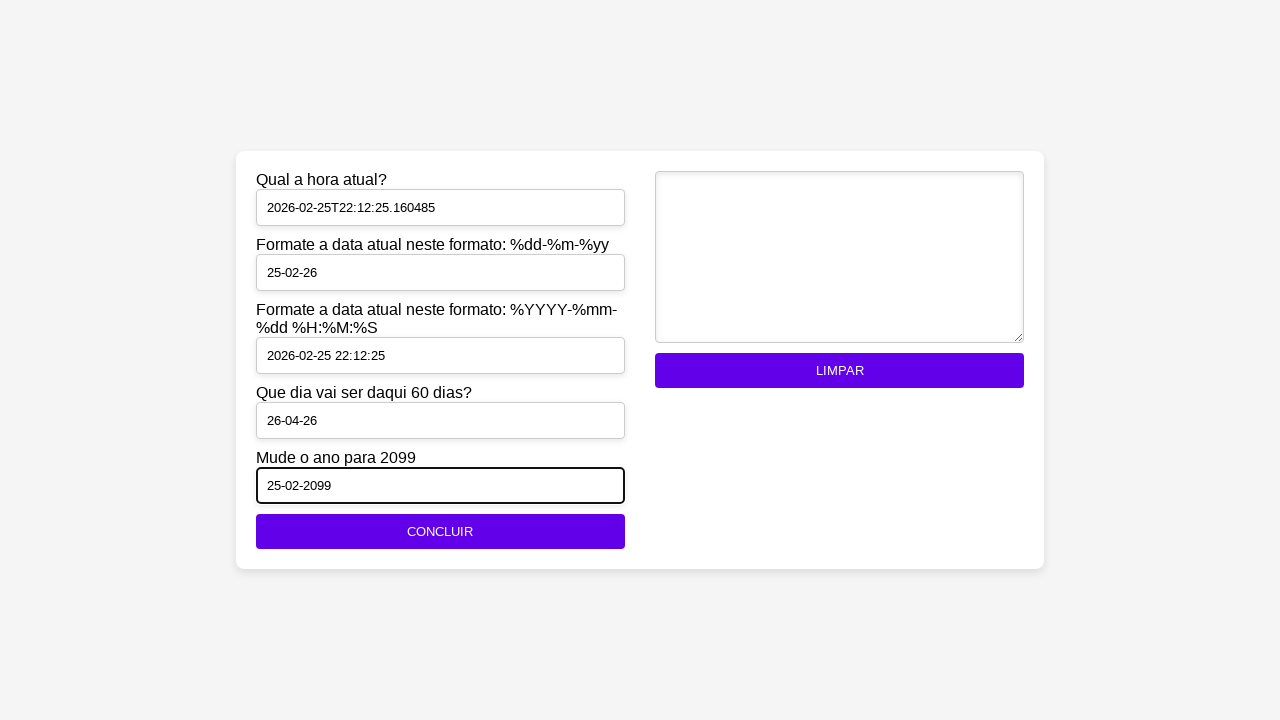

Clicked CONCLUIR button to submit the form at (440, 532) on xpath=//button[text()='CONCLUIR']
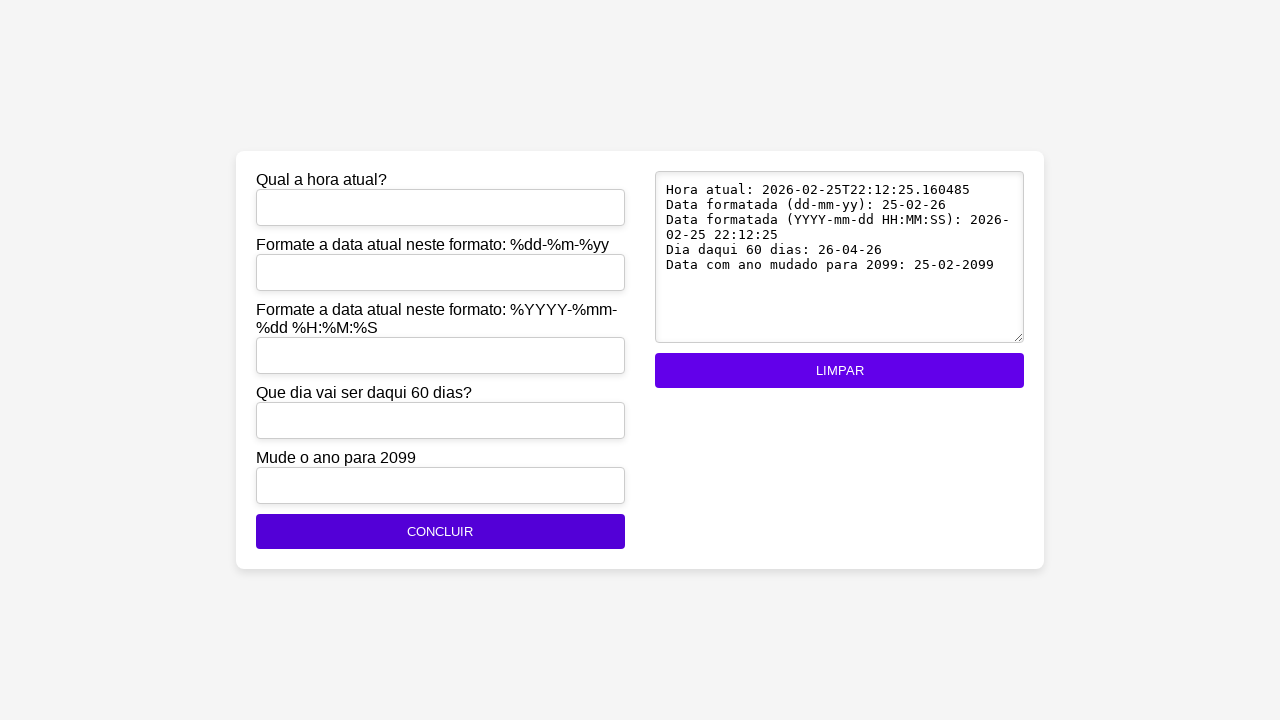

Waited 5 seconds for form submission result
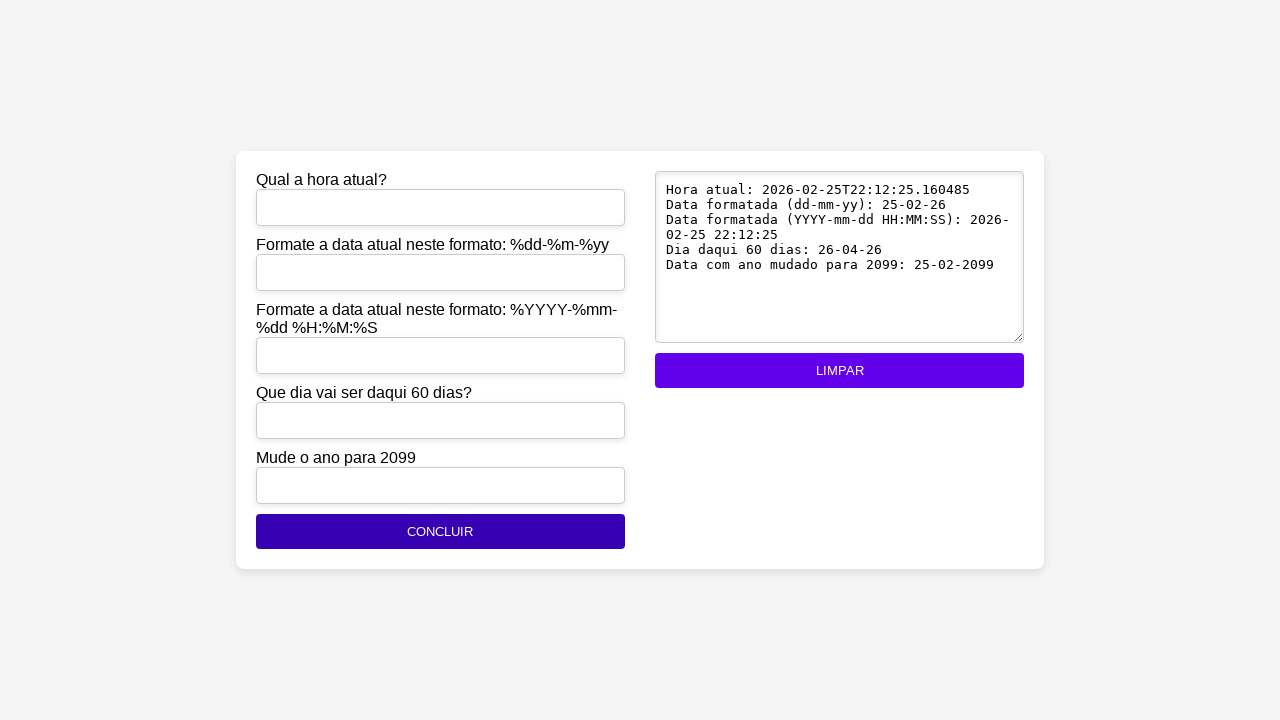

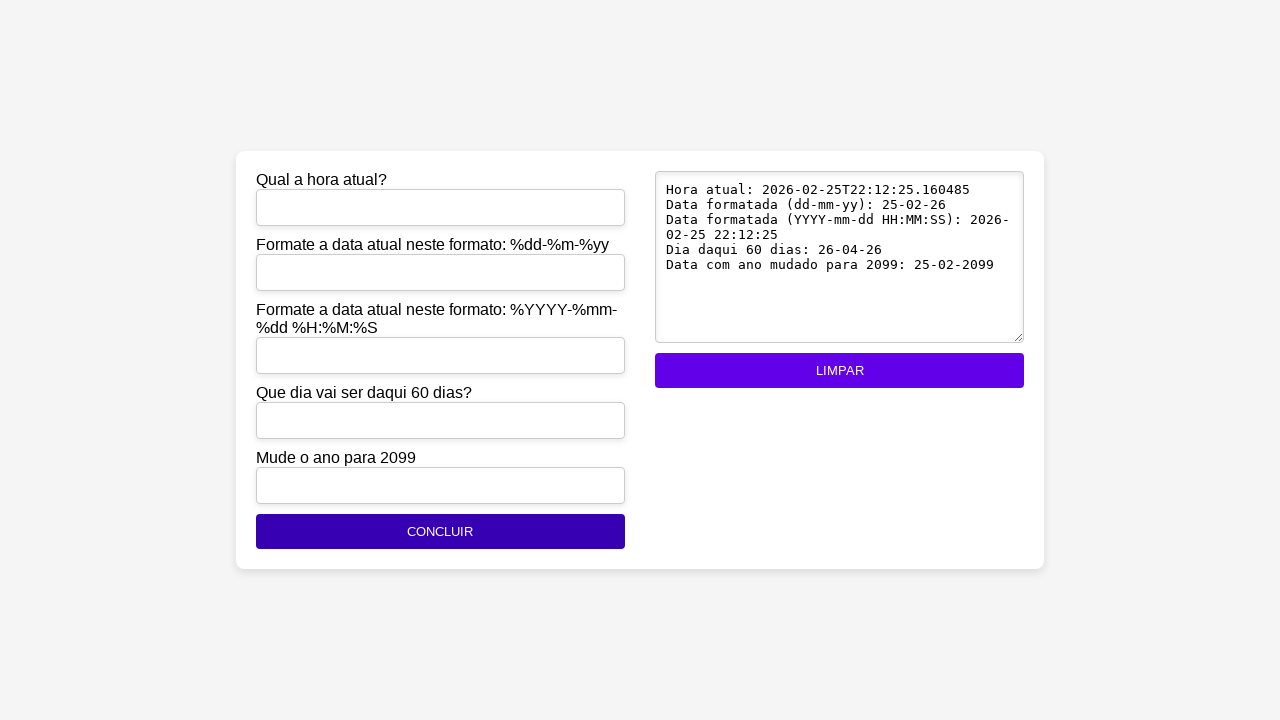